Tests the email subscription functionality by locating the subscribe email input field using CSS selector and entering an email address

Starting URL: https://www.automationexercise.com/

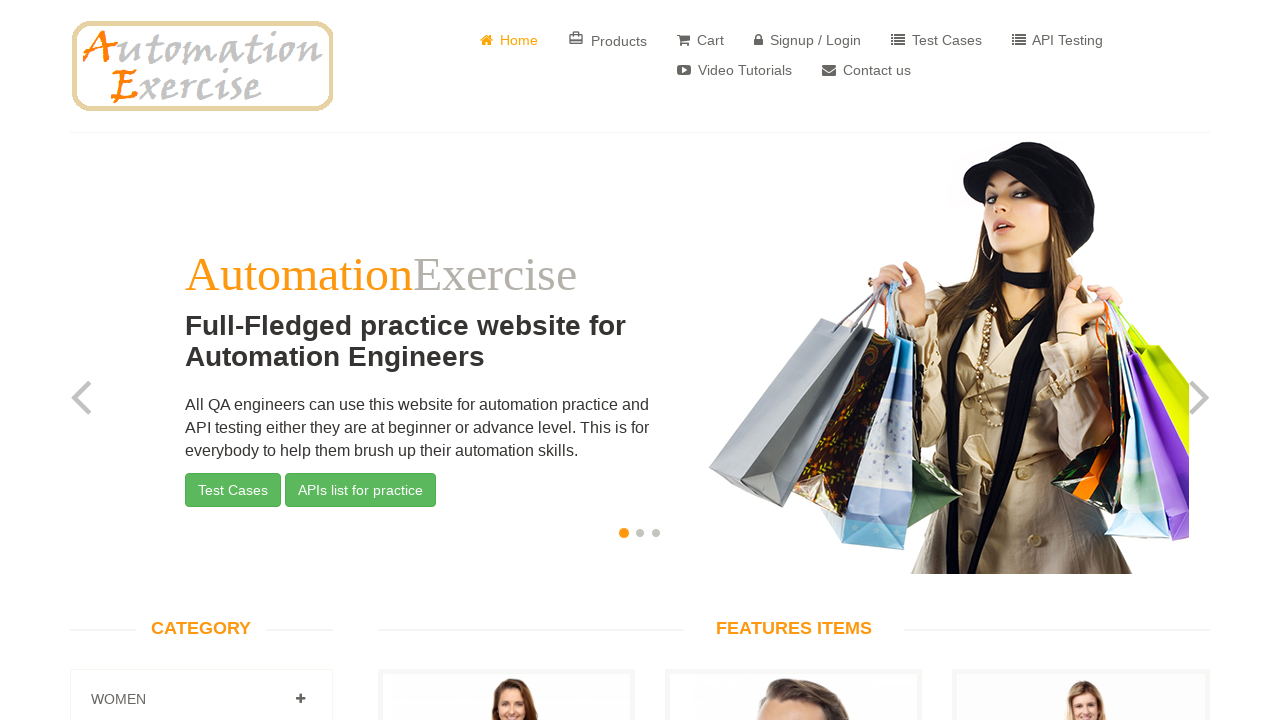

Navigated to https://www.automationexercise.com/
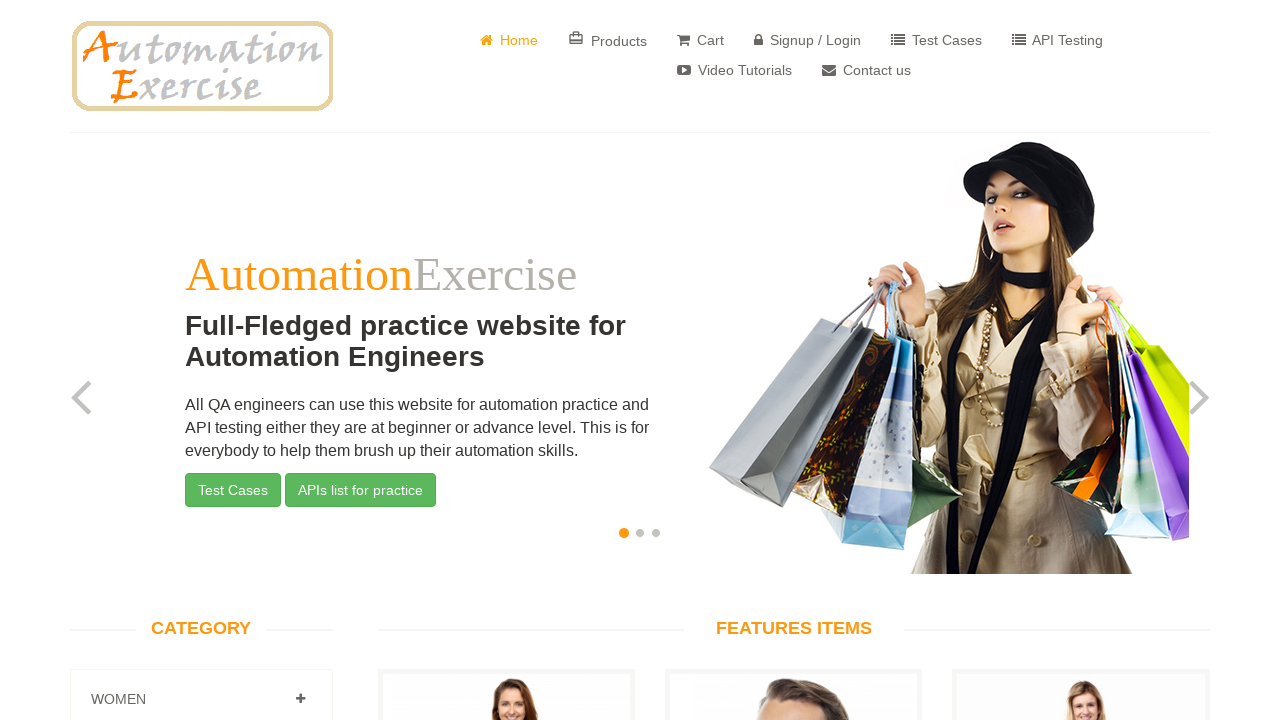

Entered email address 'subscriber_test@example.com' in subscription field on input#susbscribe_email
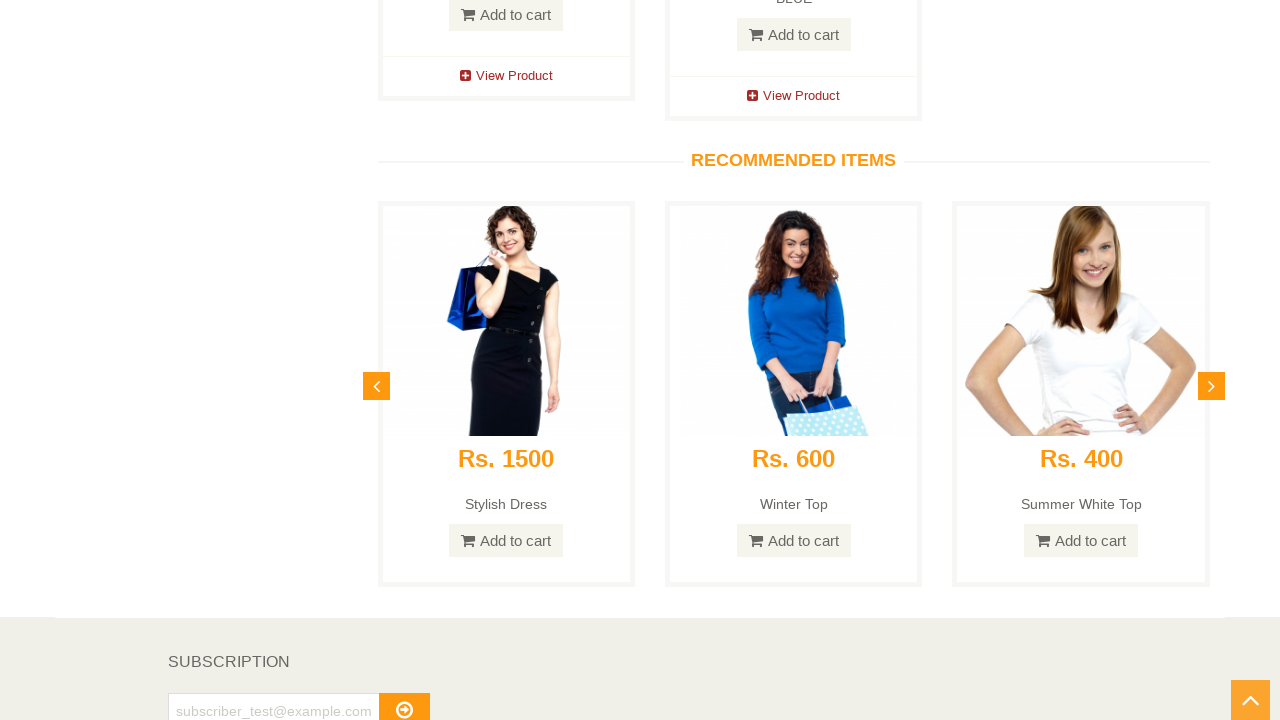

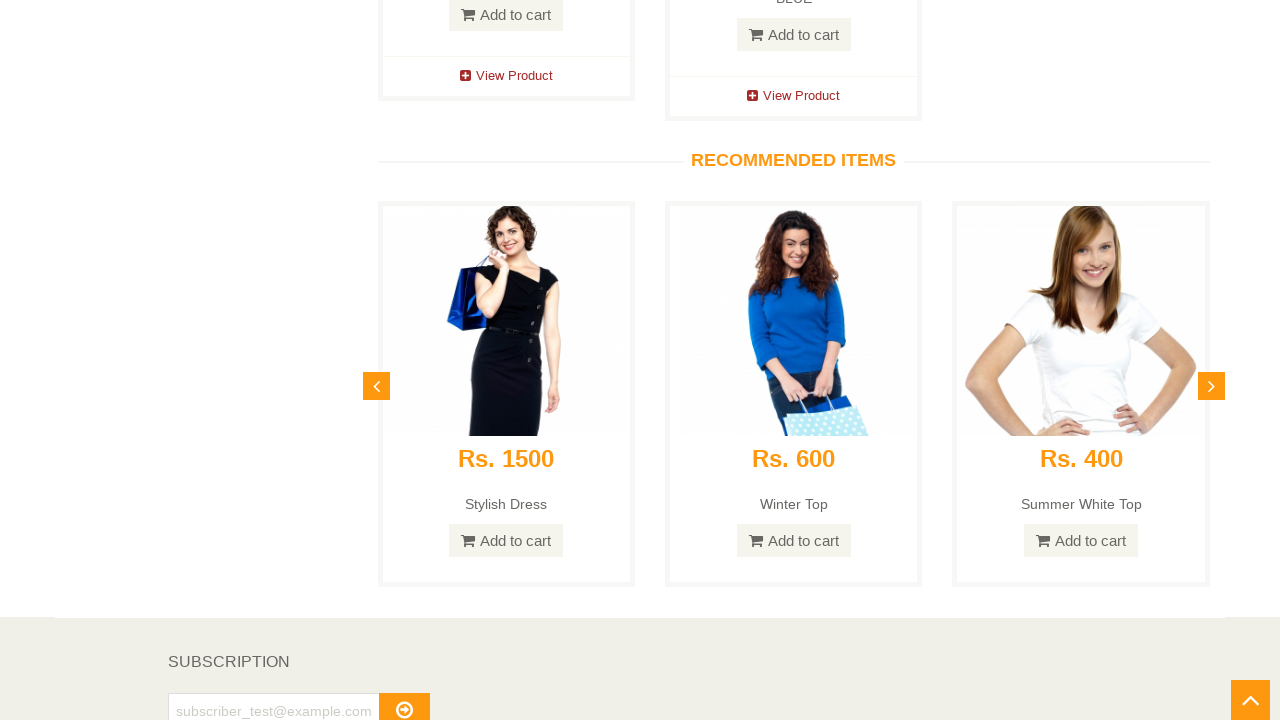